Tests right-click functionality on a button element by performing a context click action

Starting URL: http://demoqa.com/buttons

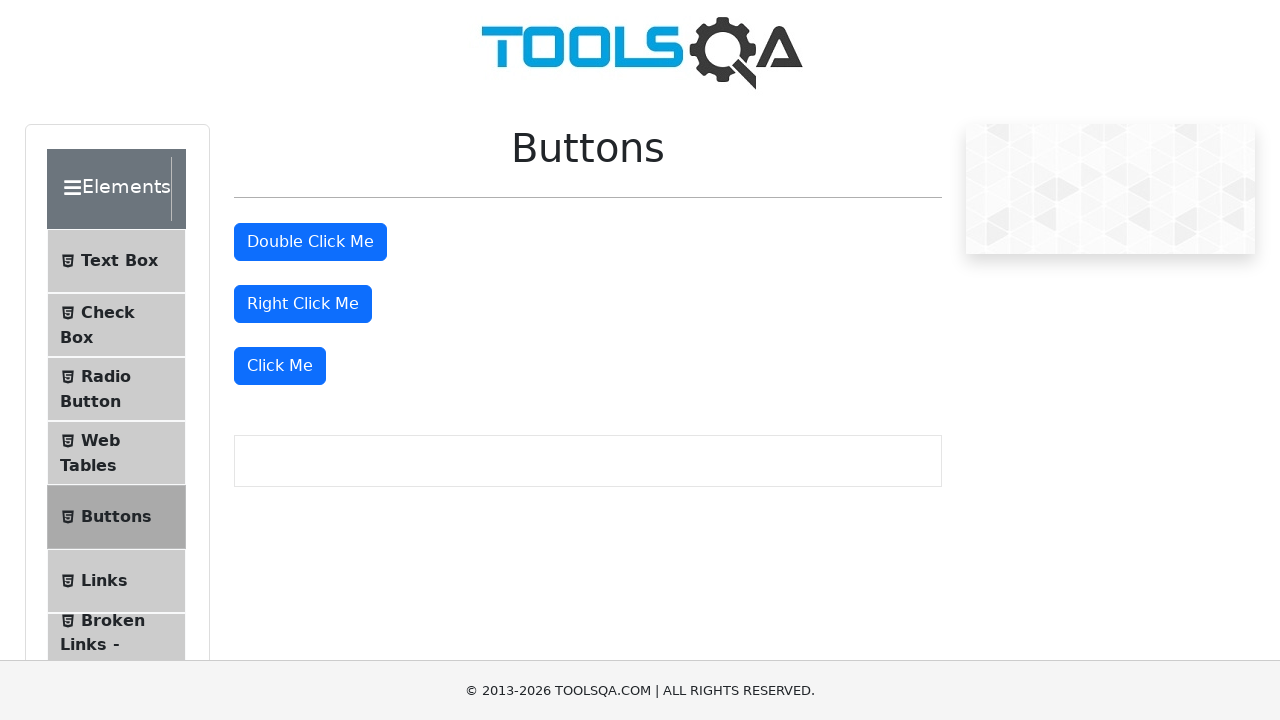

Located 'Right Click Me' button element
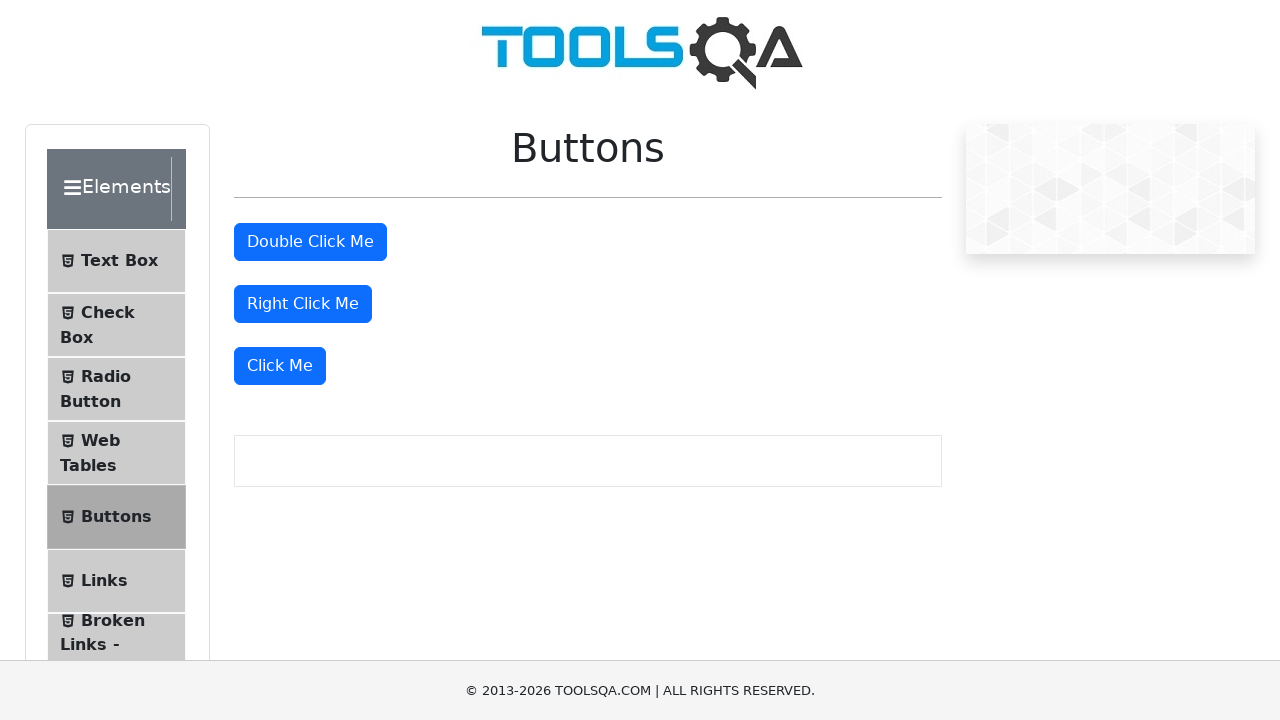

Performed right-click (context click) on the button at (303, 304) on xpath=//button[text()='Right Click Me']
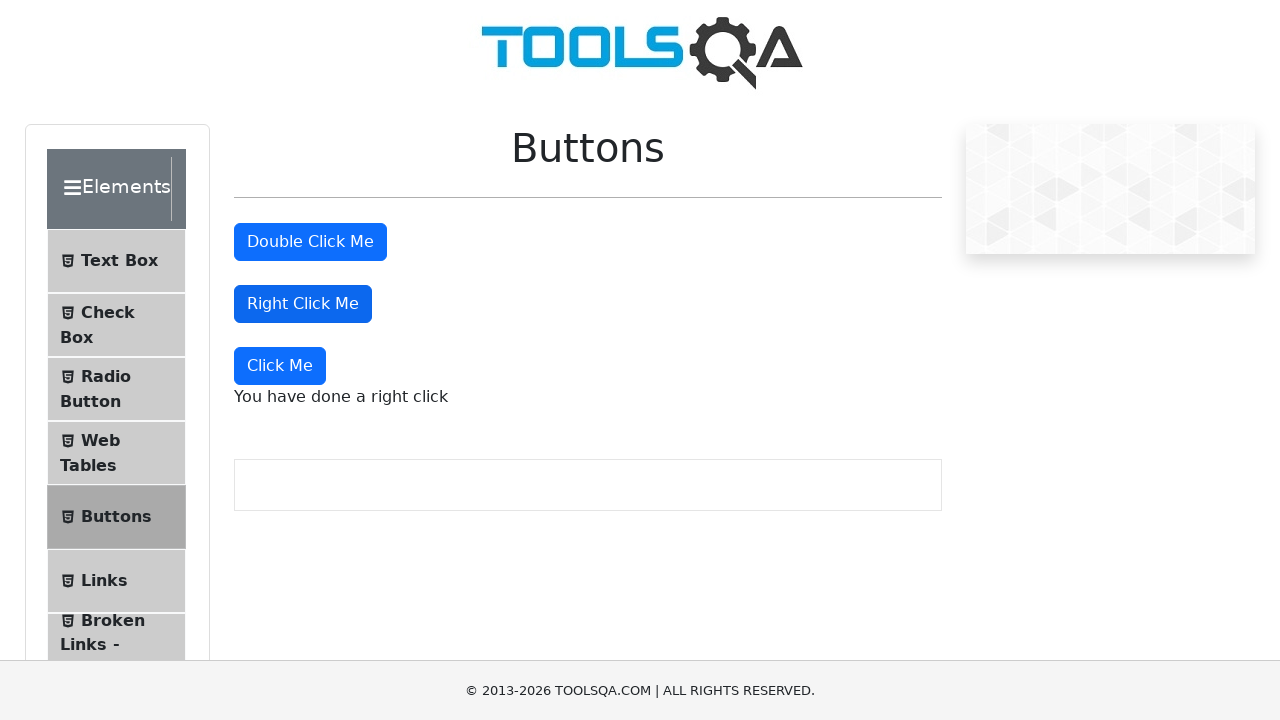

Waited 2 seconds for right-click context menu to appear
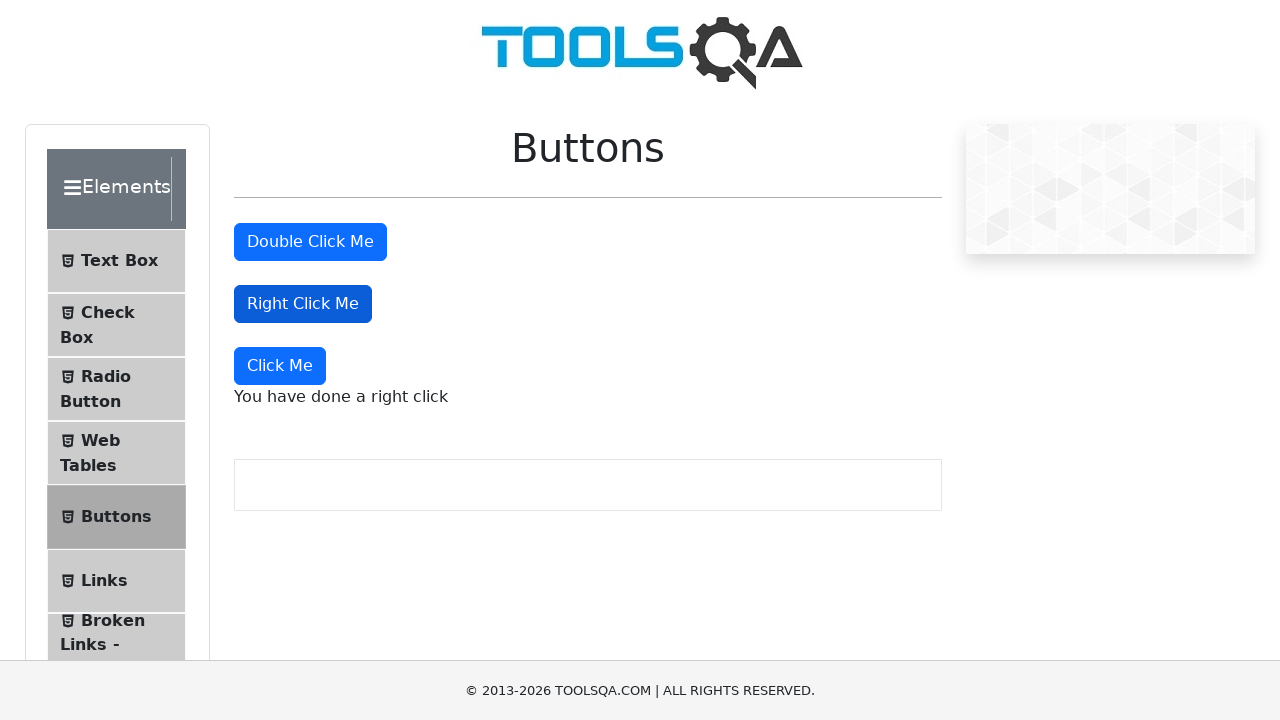

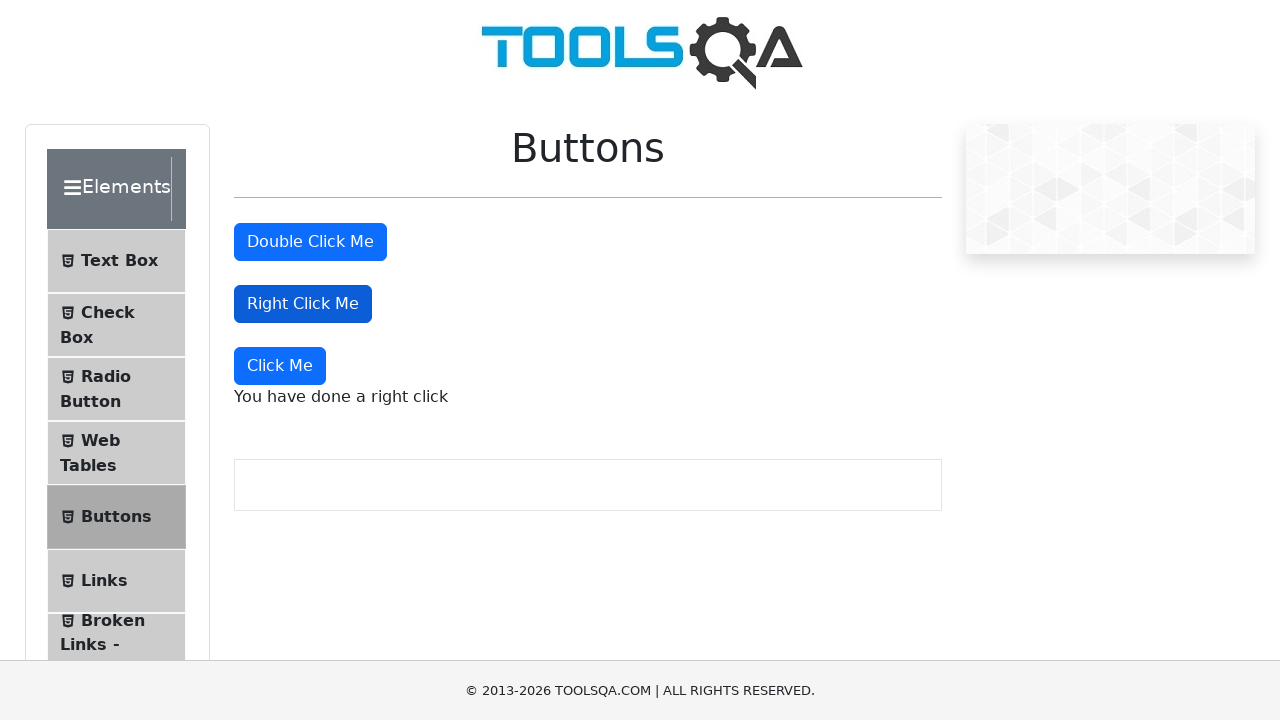